Loads the WebDriverIO website and waits for it to load

Starting URL: https://webdriver.io

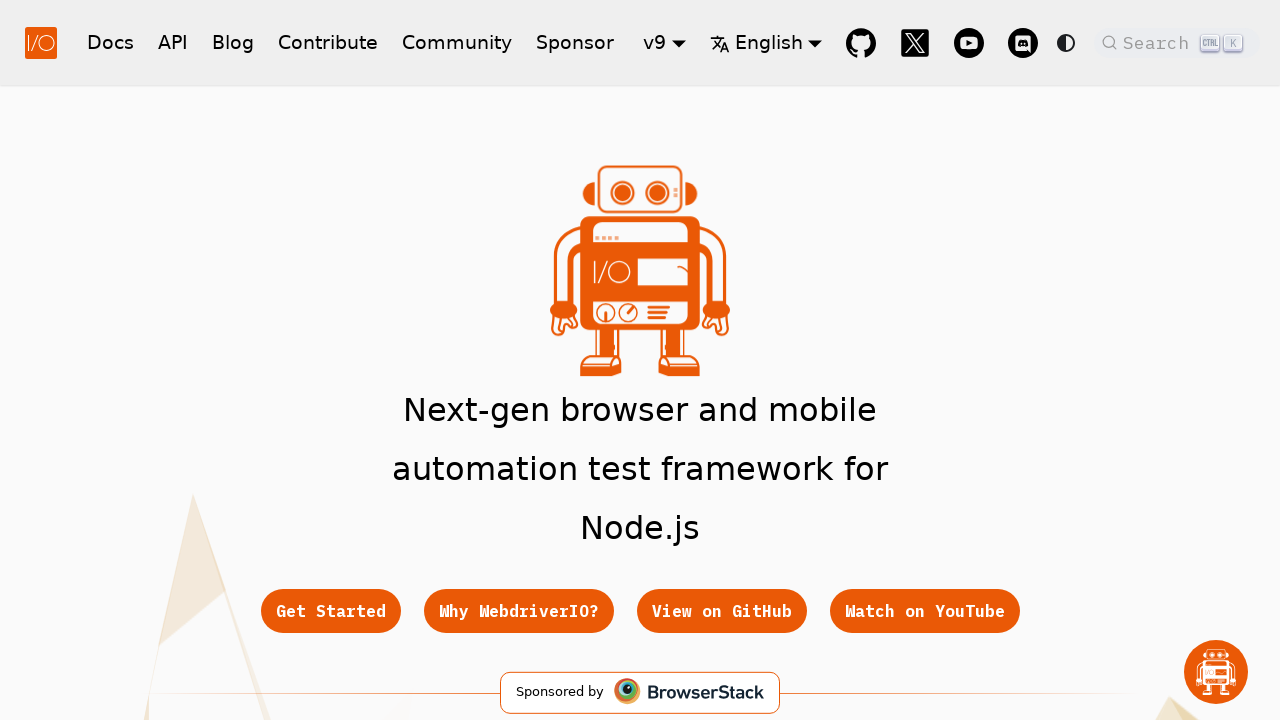

Waited for WebDriverIO website to load (domcontentloaded)
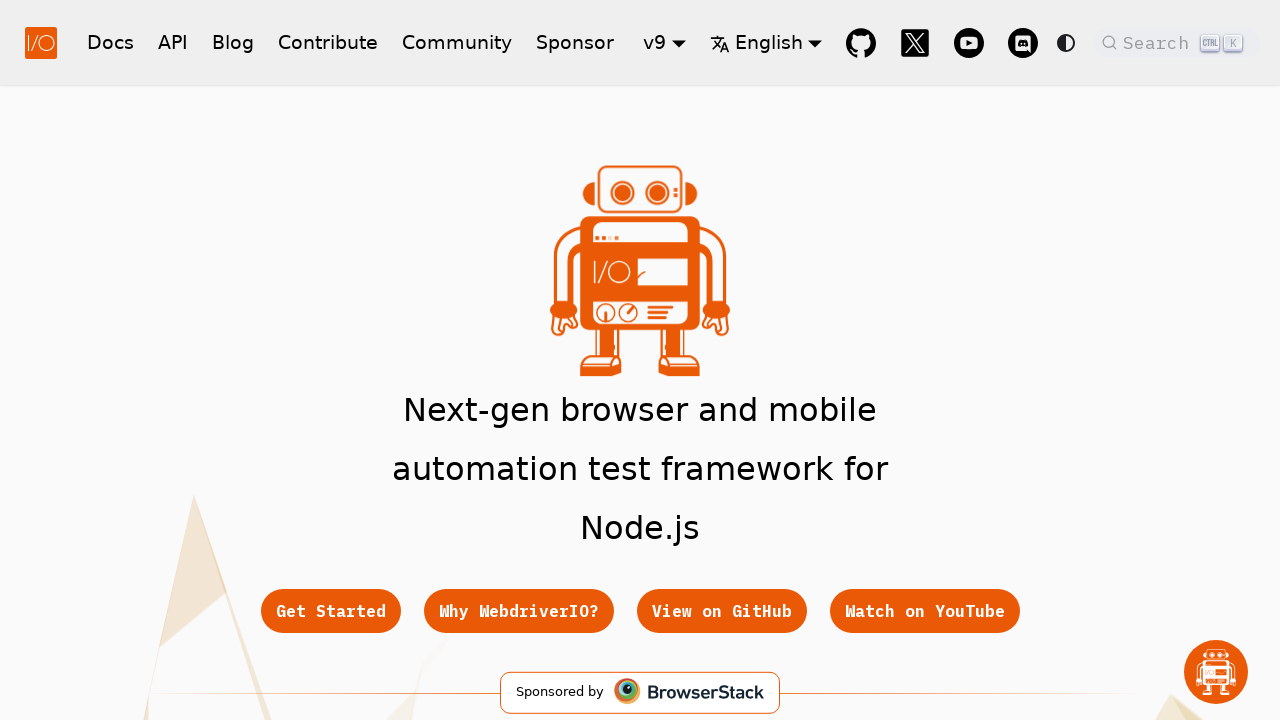

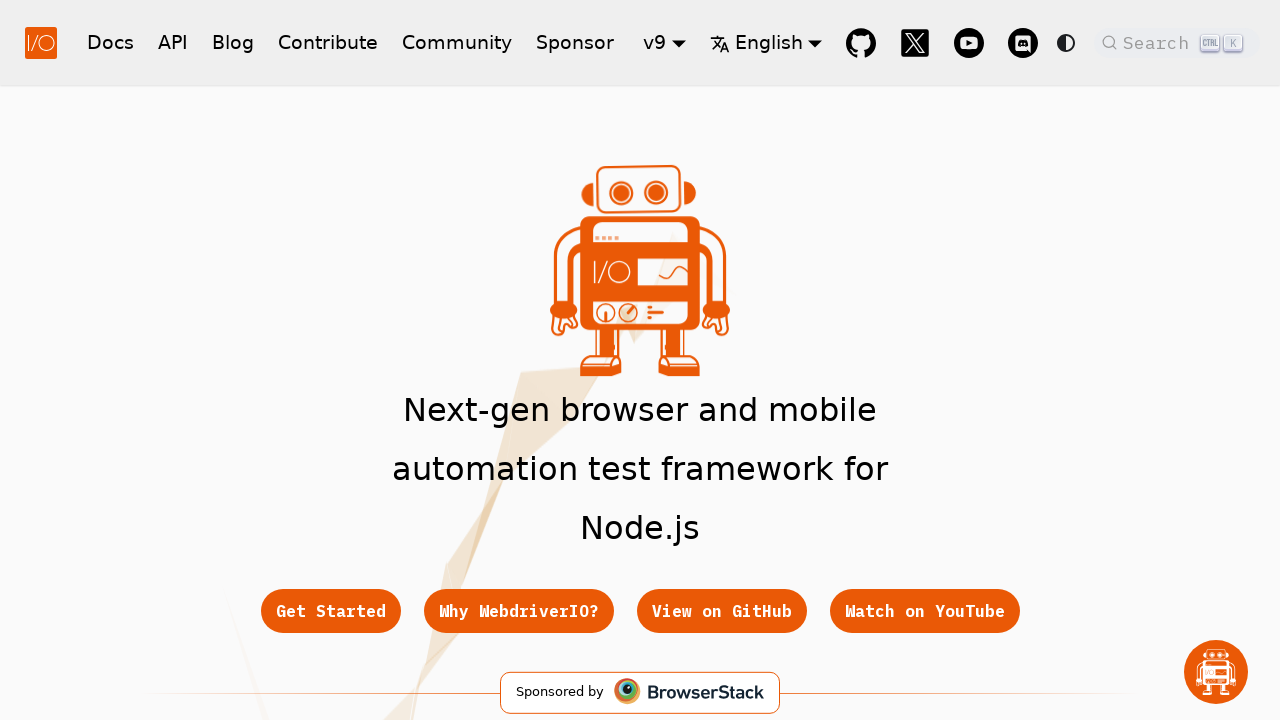